Tests window handling by opening multiple links in new windows, switching between them, and closing the child windows

Starting URL: https://www.cowin.gov.in/

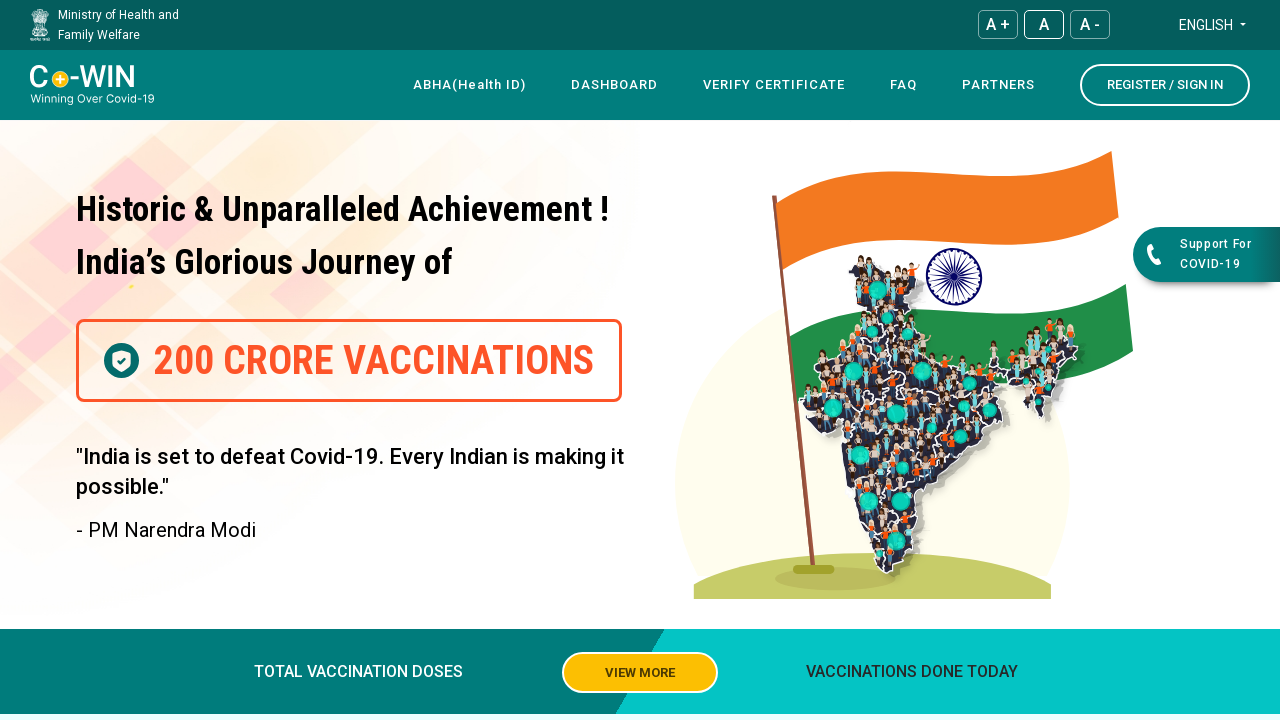

Retrieved page context for window handling
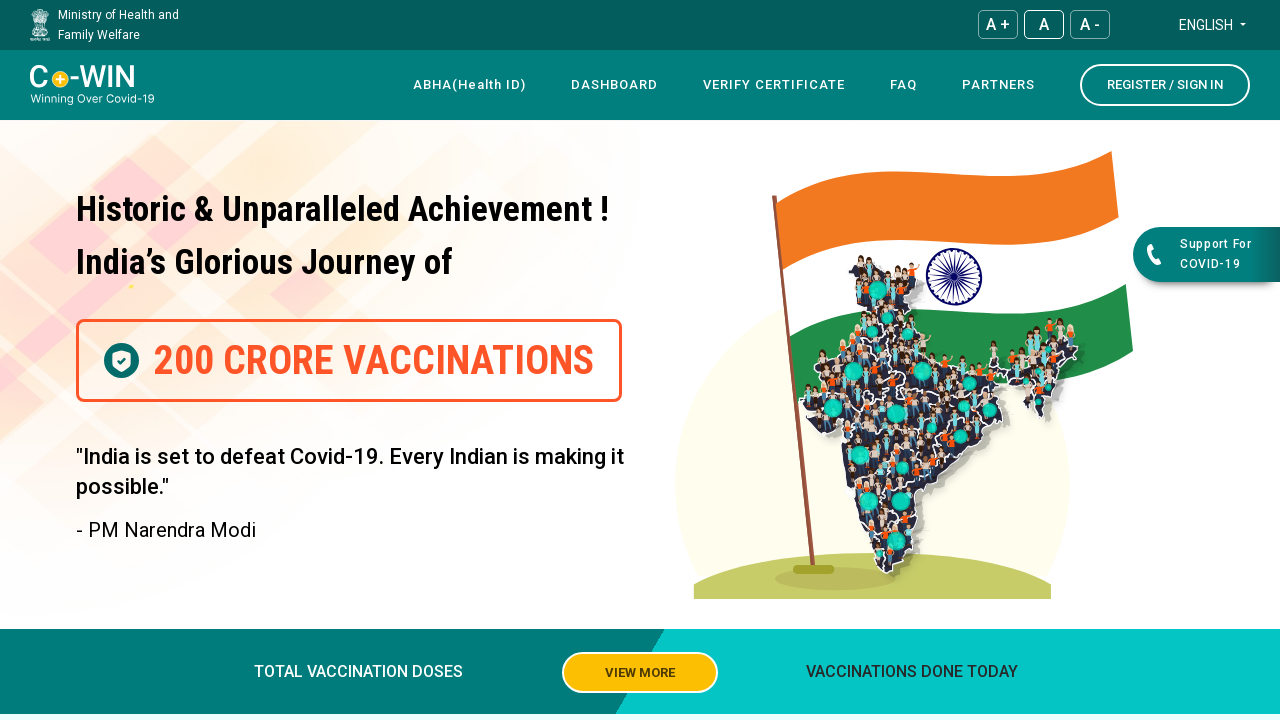

Clicked FAQ link which opened in a new window at (904, 85) on xpath=/html/body/app-root/app-header/header/div[4]/div/div[1]/div/nav/div[3]/div
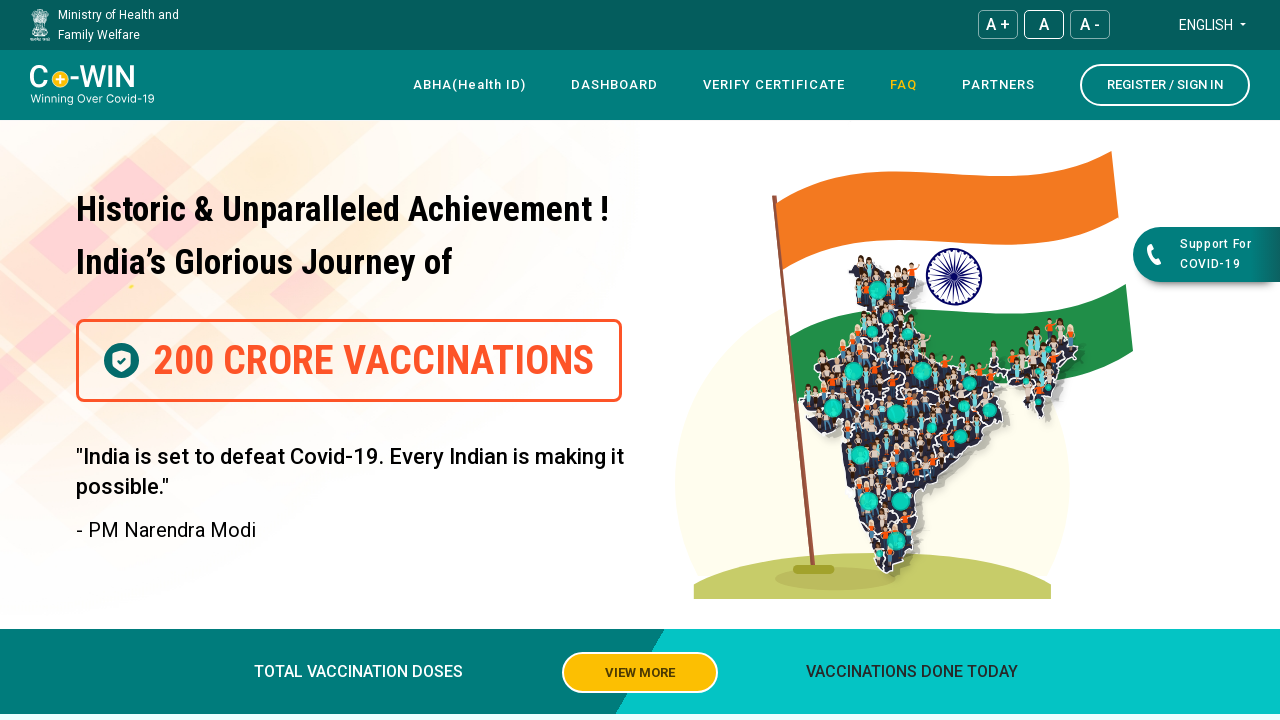

Captured new FAQ page window
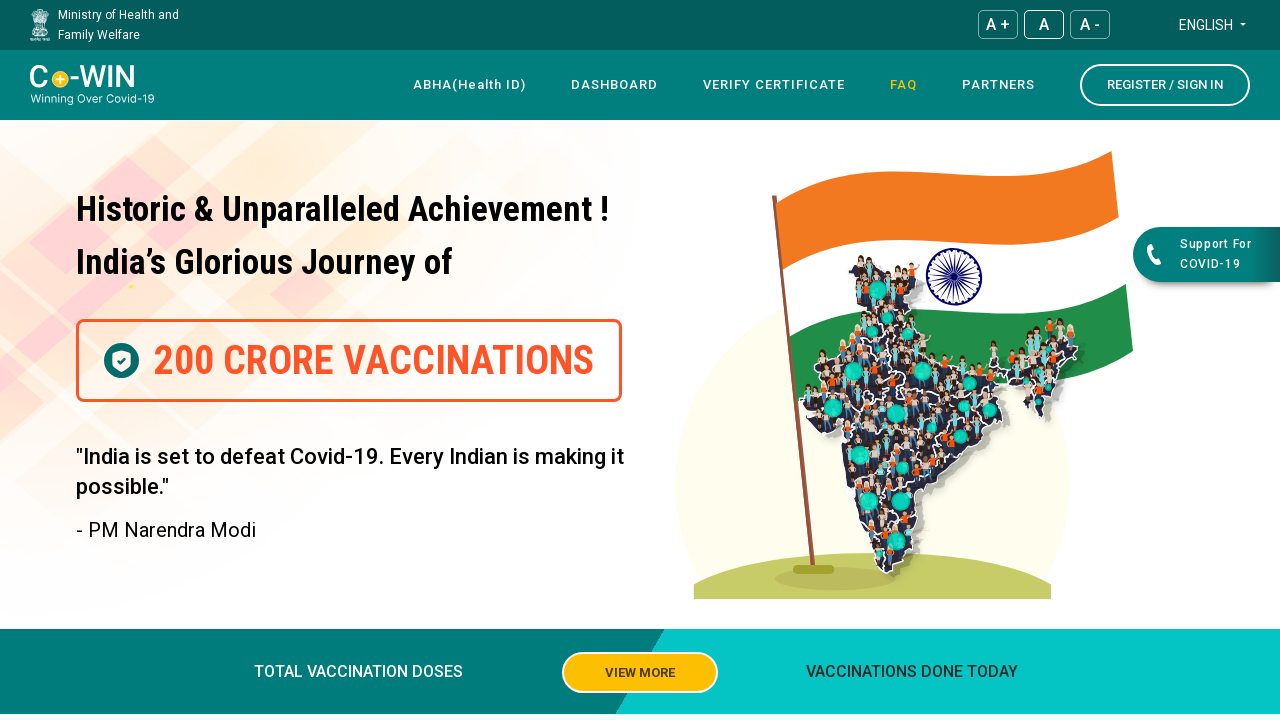

Closed the FAQ page window
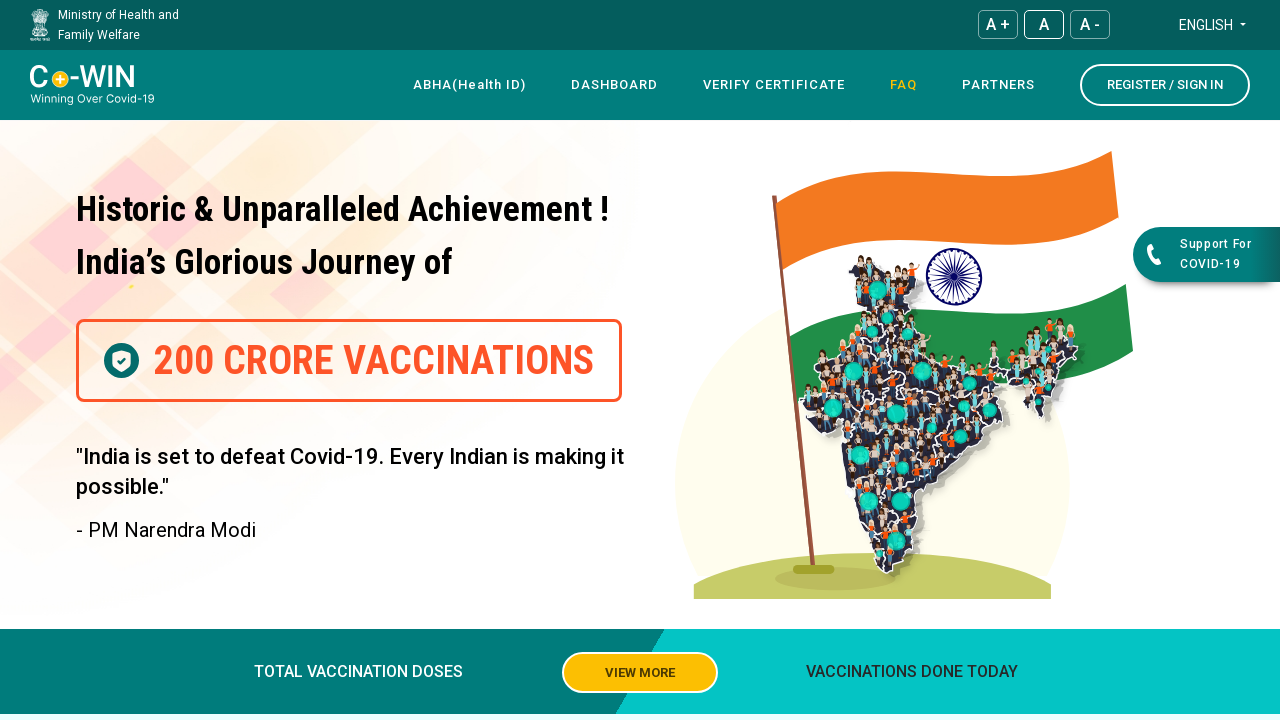

Clicked Partners link which opened in a new window at (998, 85) on xpath=/html/body/app-root/app-header/header/div[4]/div/div[1]/div/nav/div[3]/div
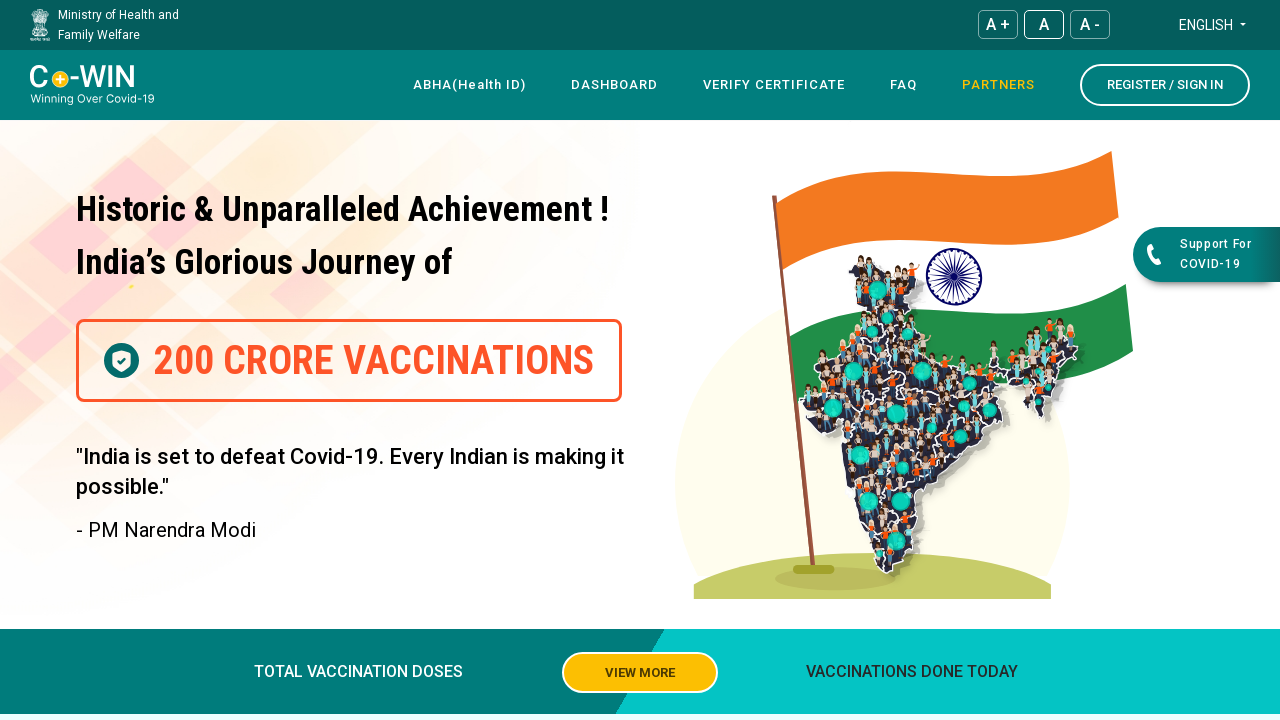

Captured new Partners page window
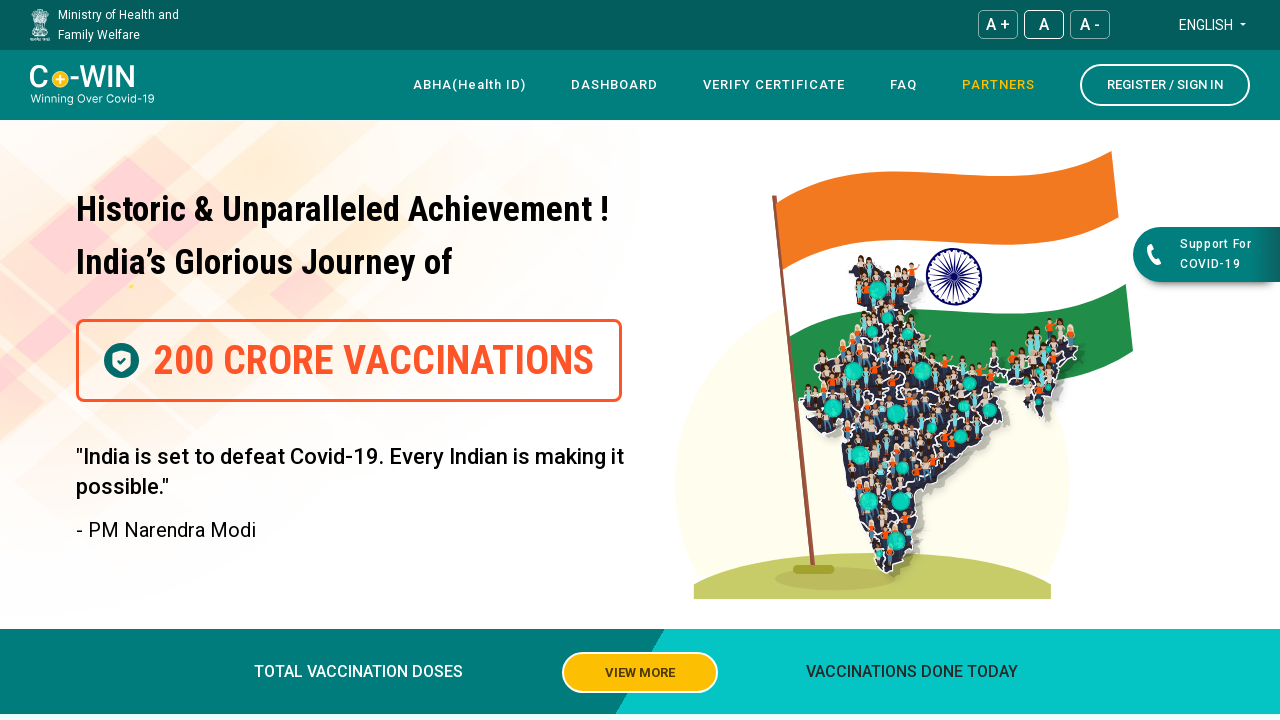

Closed the Partners page window
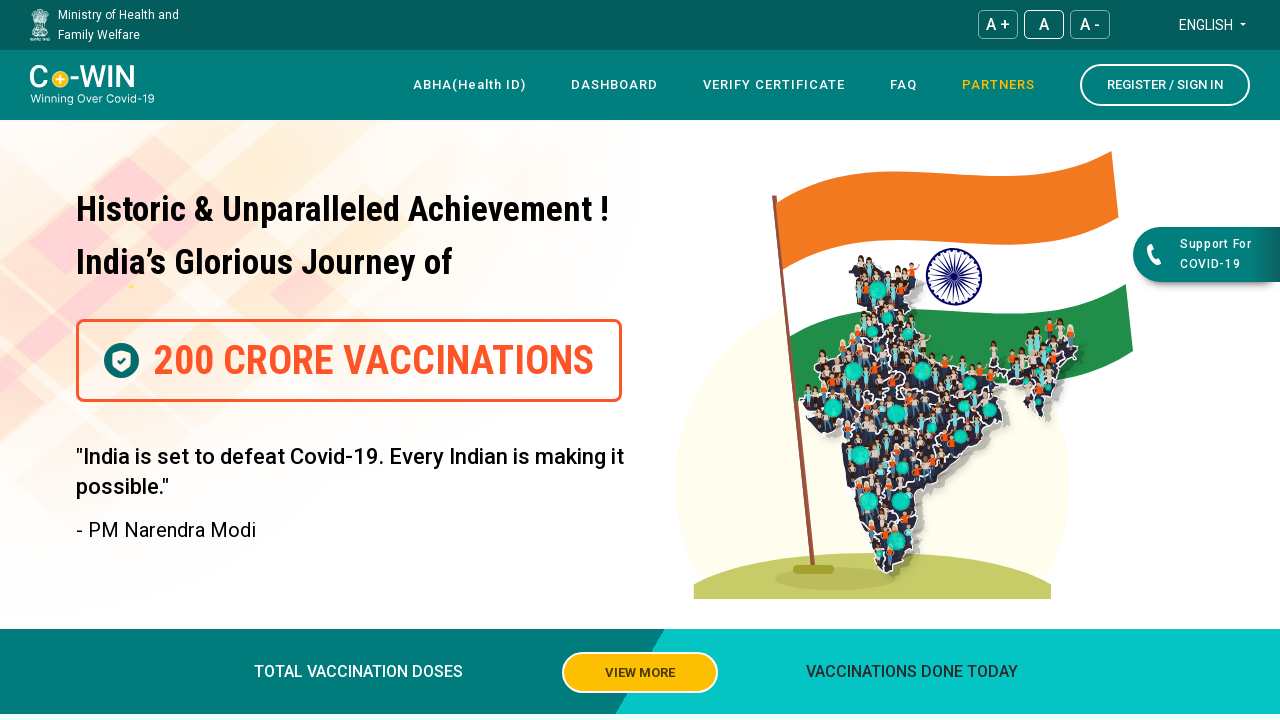

Original page remains active after closing child windows
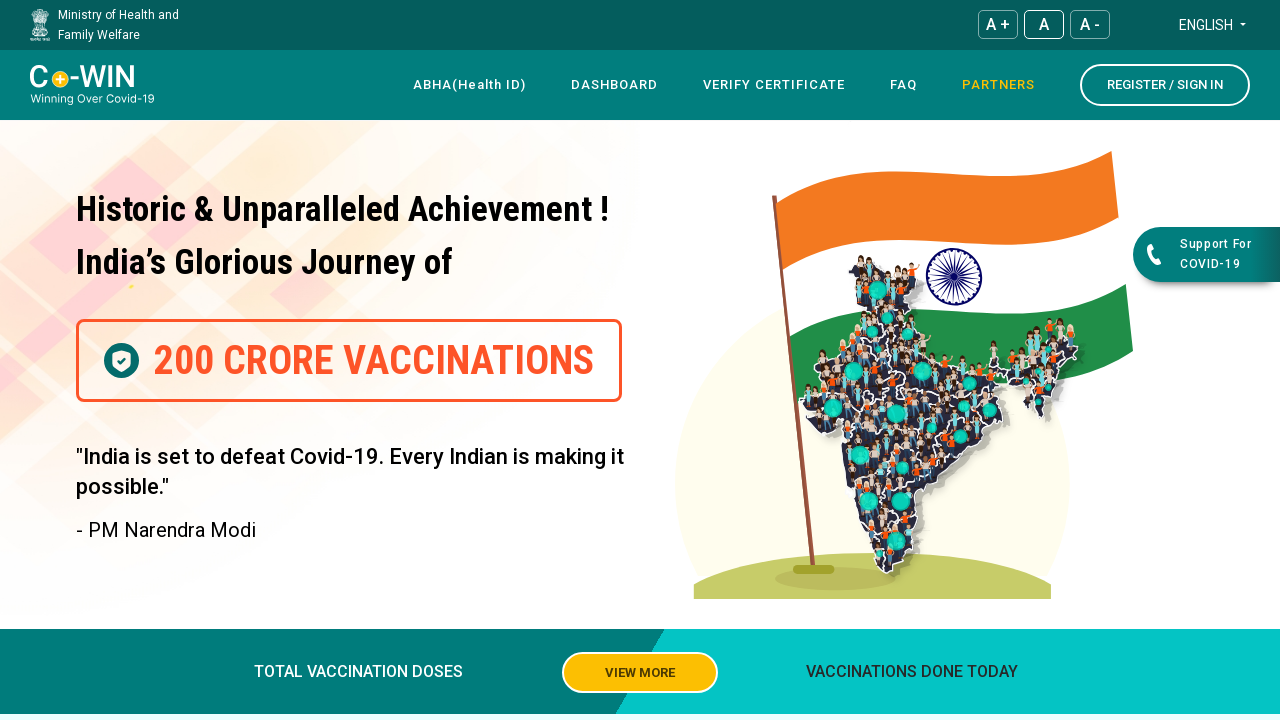

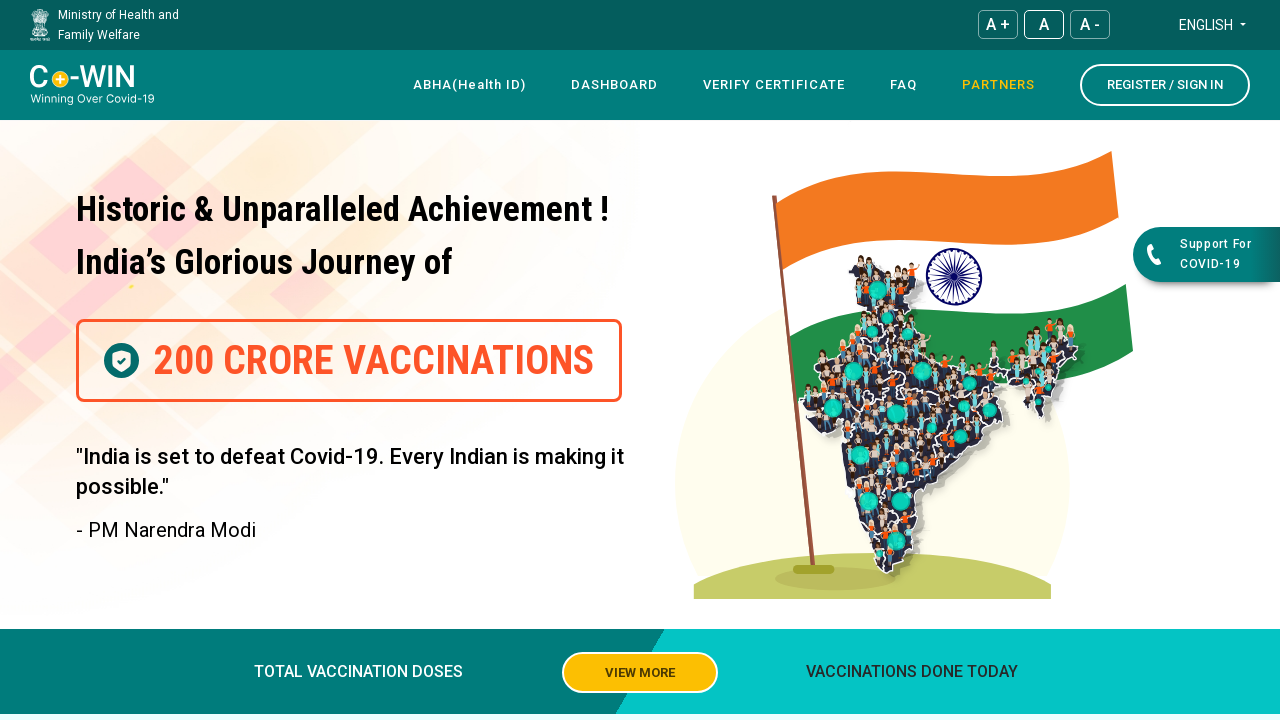